Navigates through a paginated table of vegetable offers, searching for "Cherry" items and extracting their prices by clicking through pages until found

Starting URL: https://rahulshettyacademy.com/seleniumPractise/#/offers

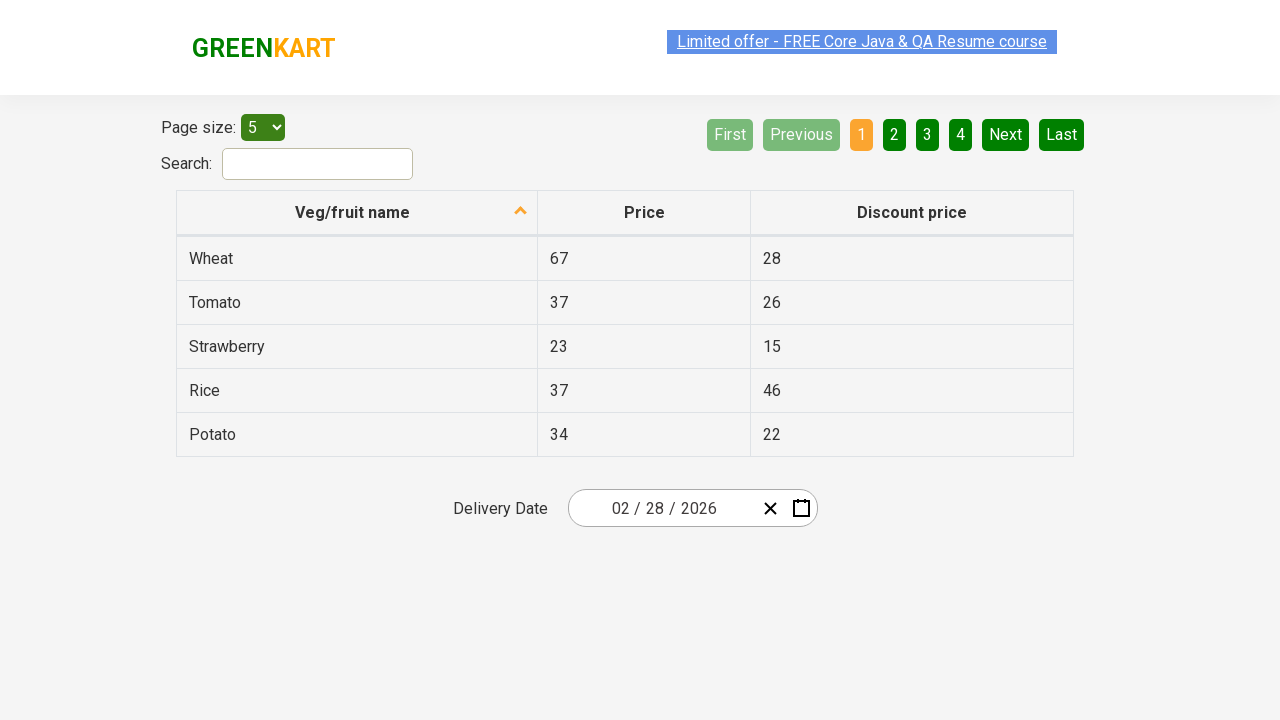

Offers table loaded
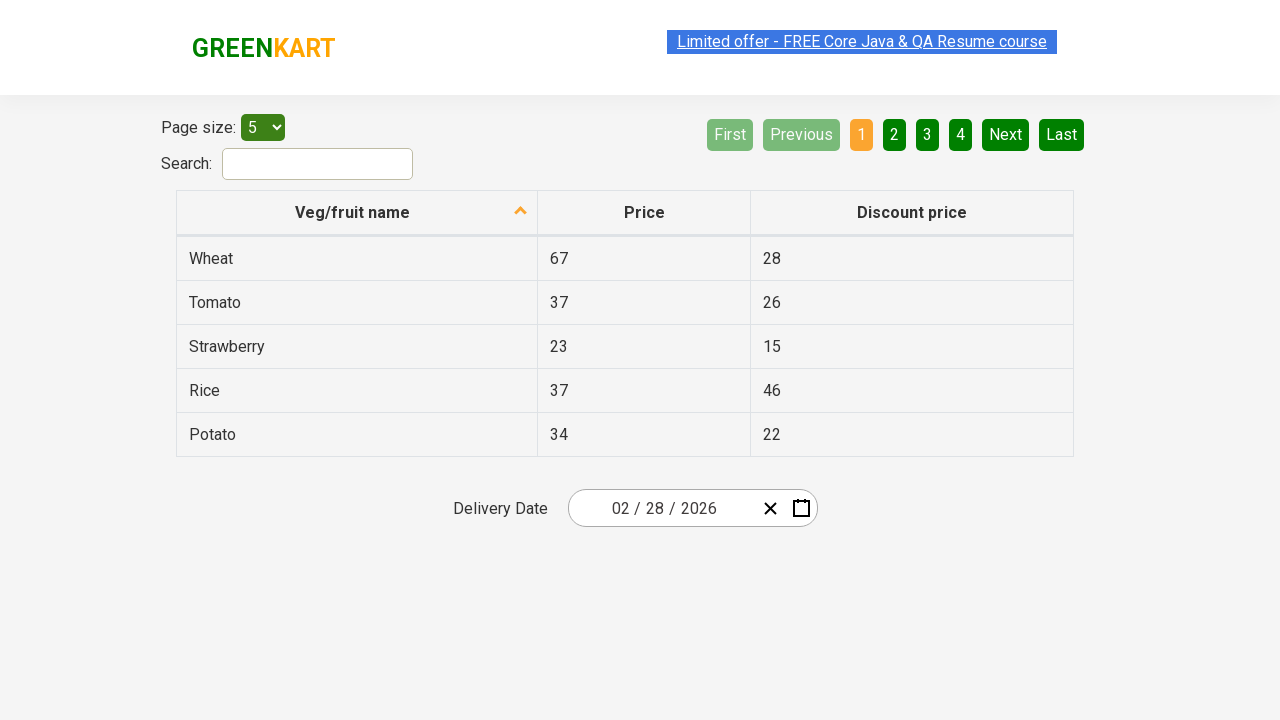

Retrieved all product name rows from current page
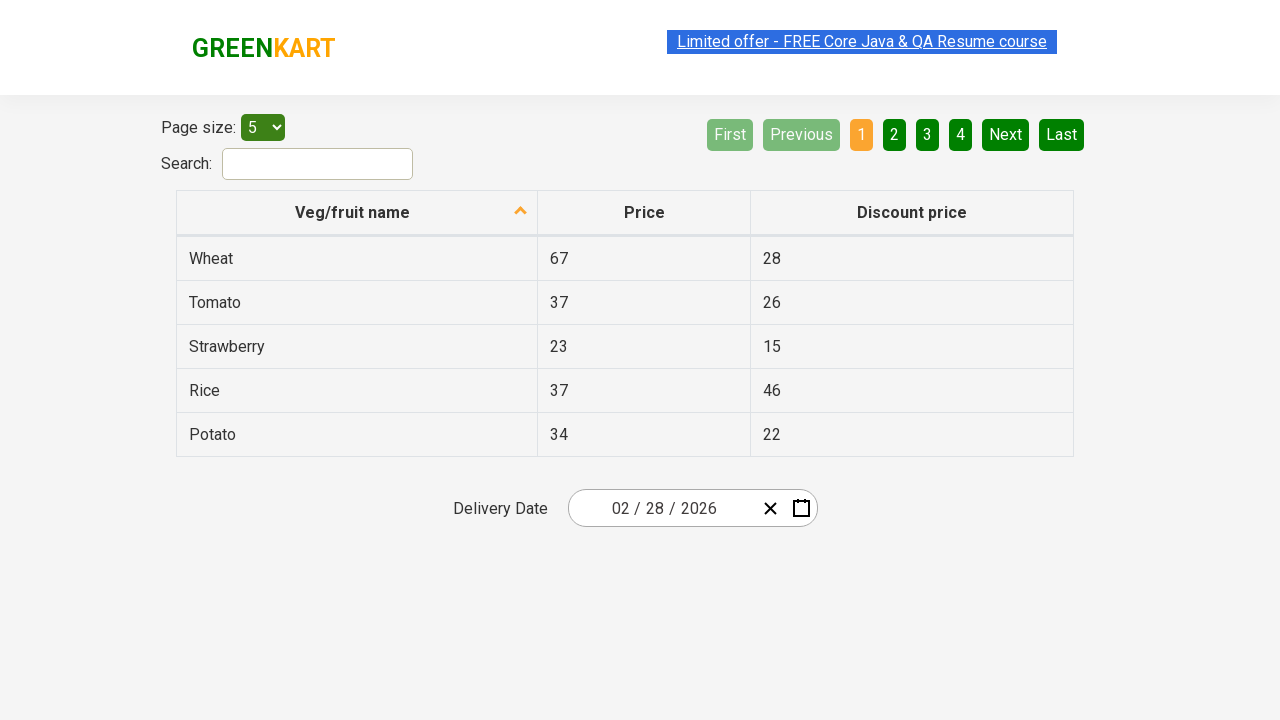

Clicked Next button to navigate to next page at (1006, 134) on xpath=//a[@aria-label='Next']
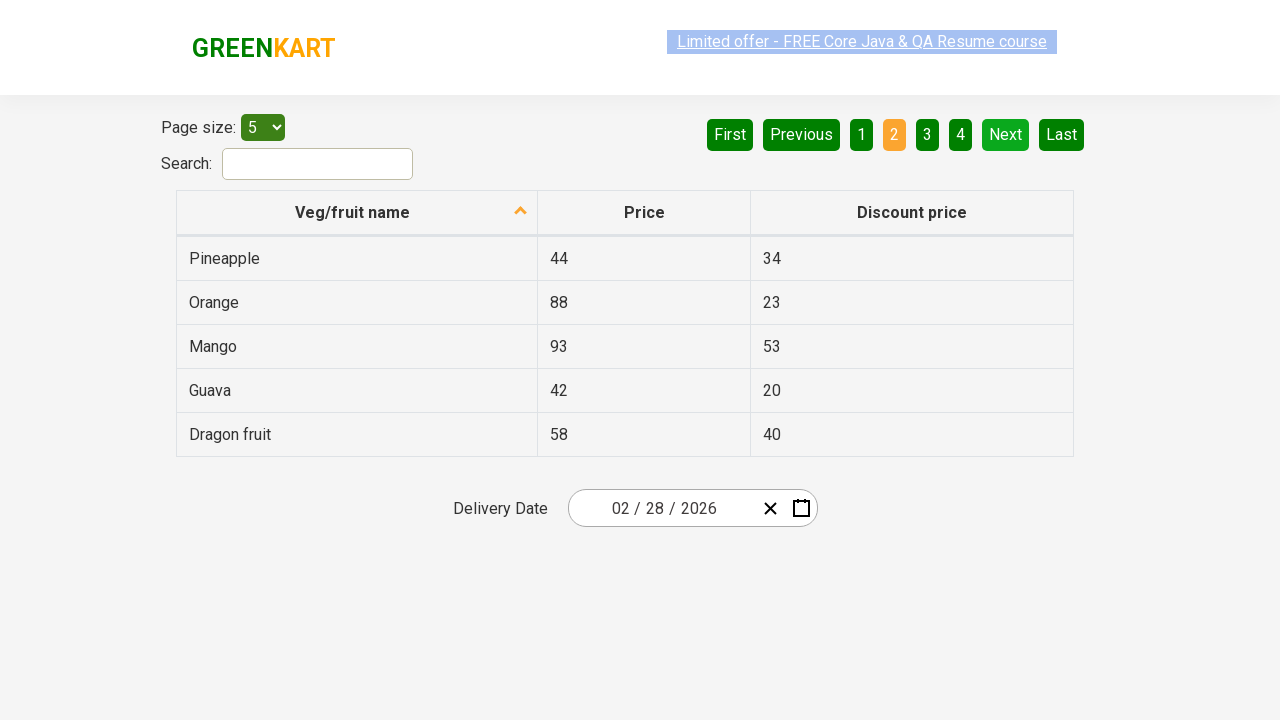

Waited for table to update after page navigation
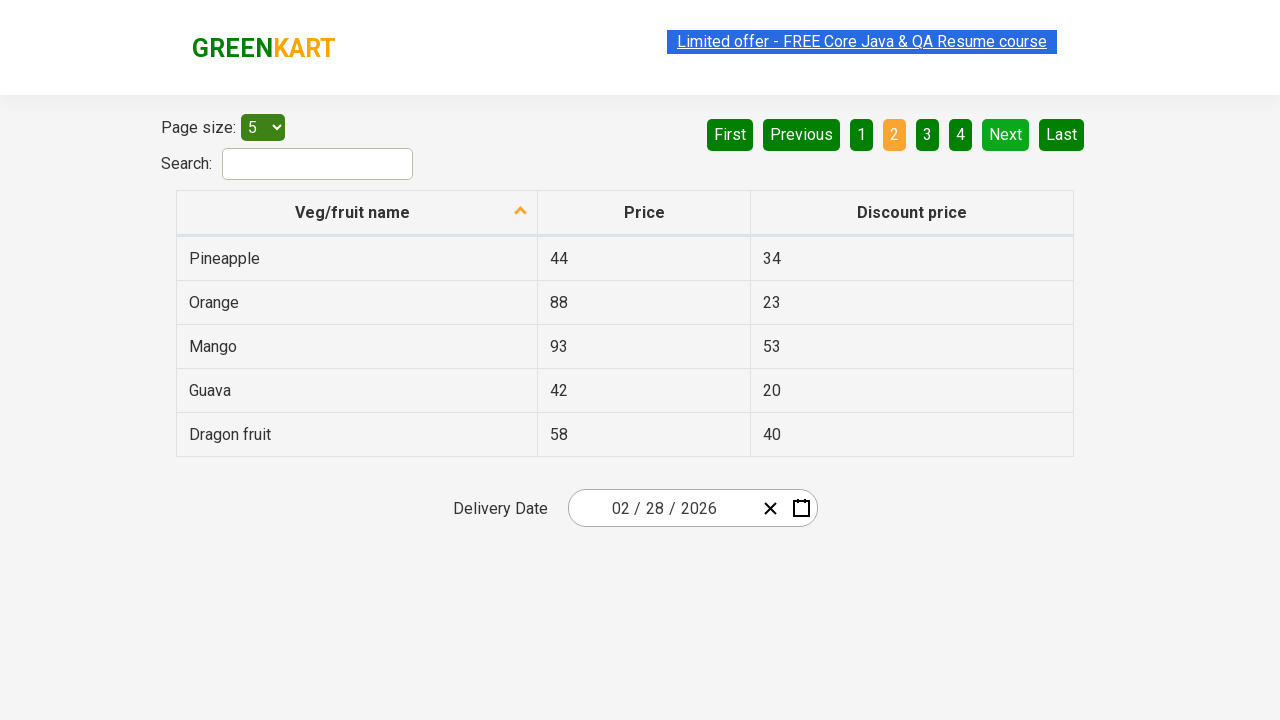

Retrieved all product name rows from current page
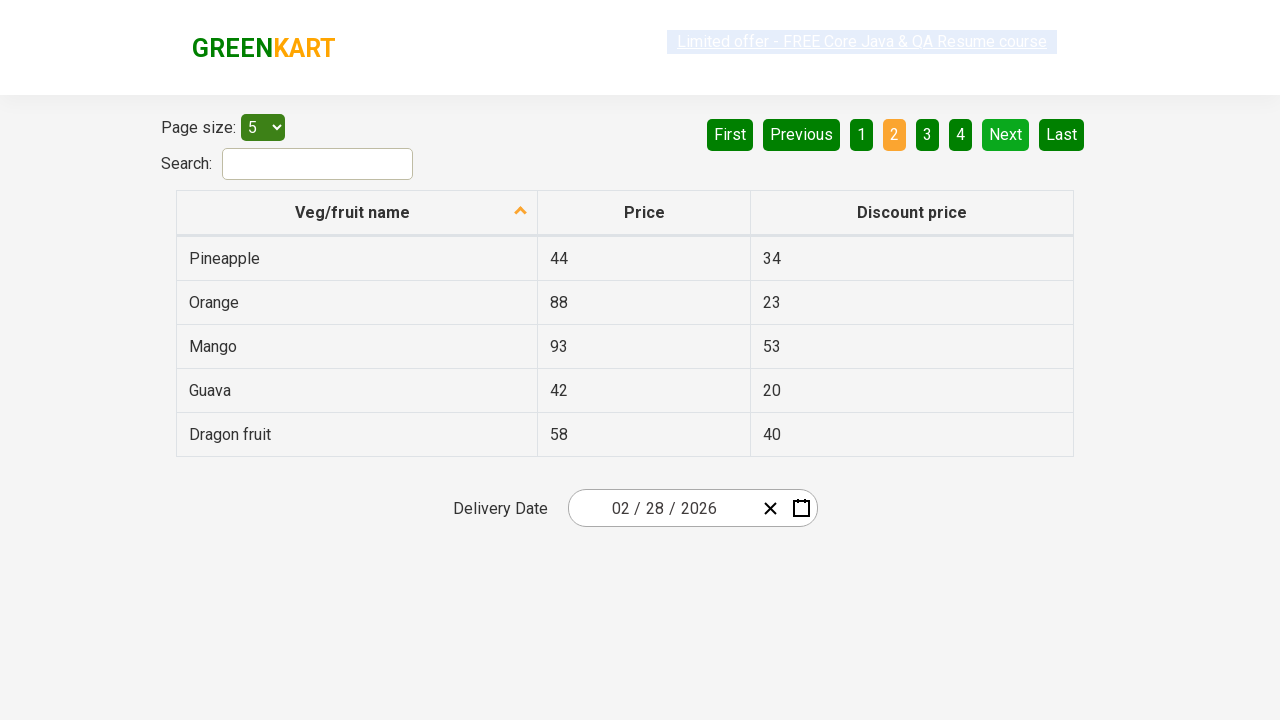

Clicked Next button to navigate to next page at (1006, 134) on xpath=//a[@aria-label='Next']
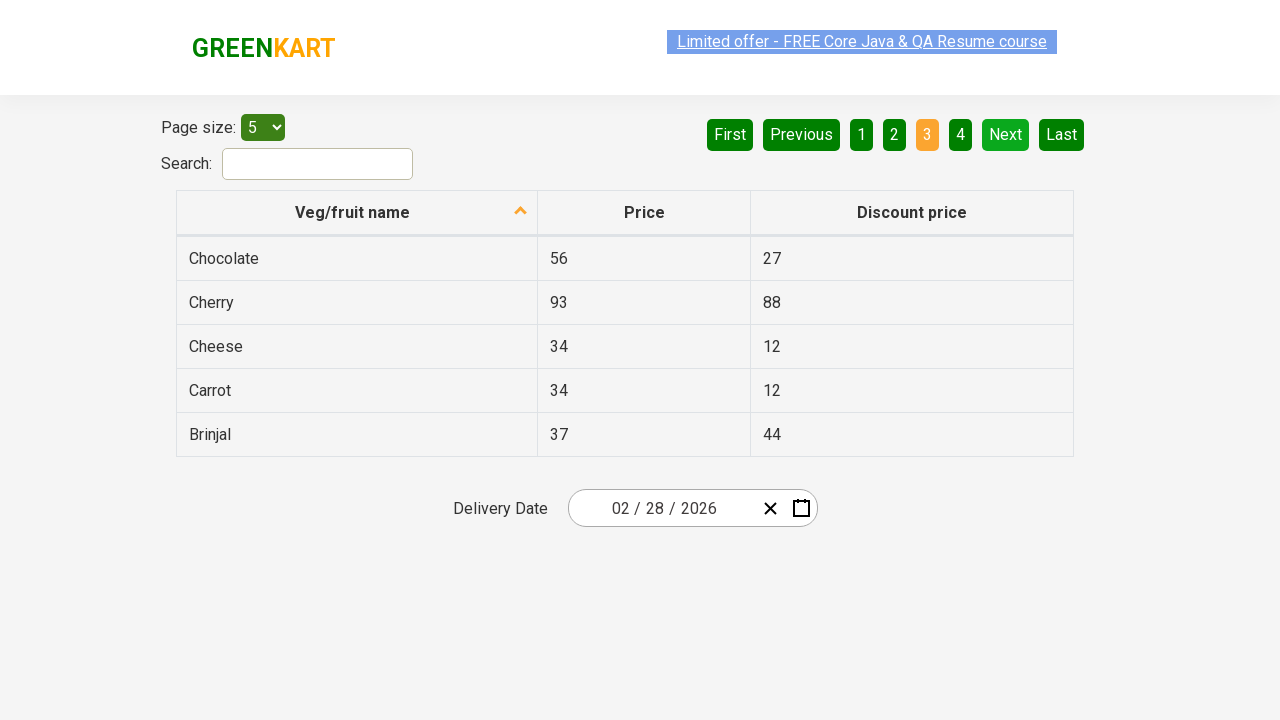

Waited for table to update after page navigation
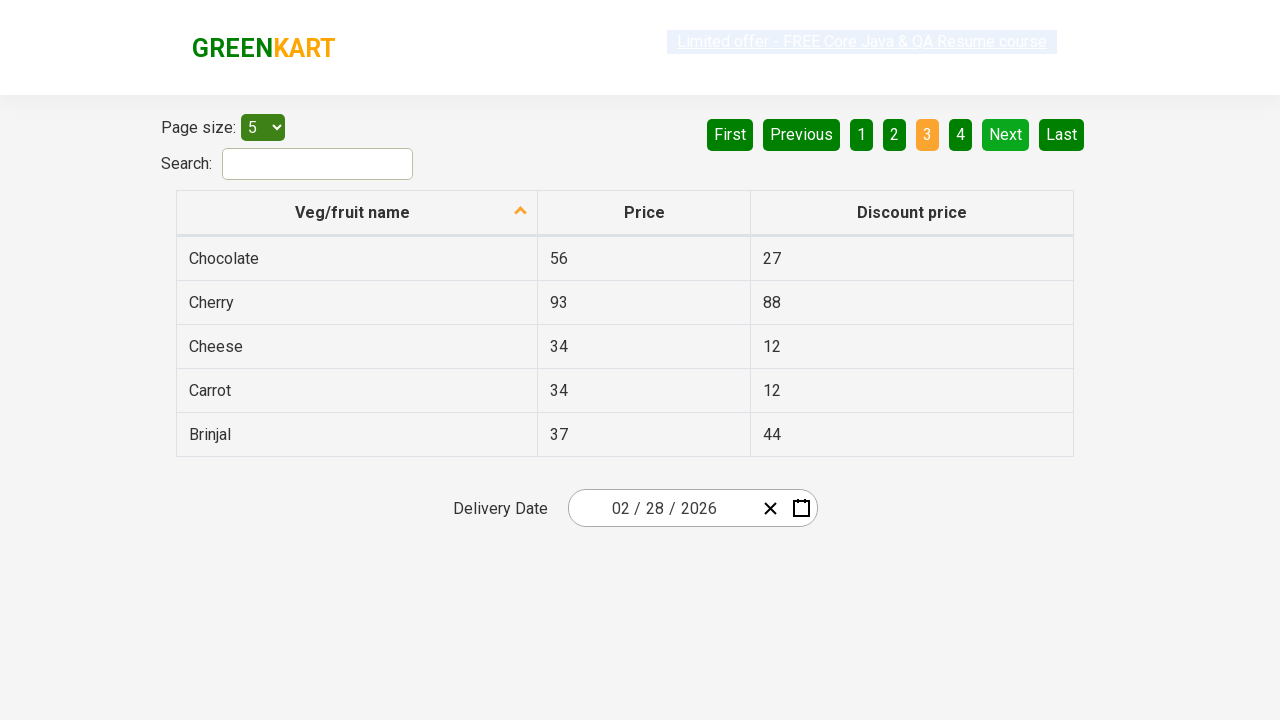

Retrieved all product name rows from current page
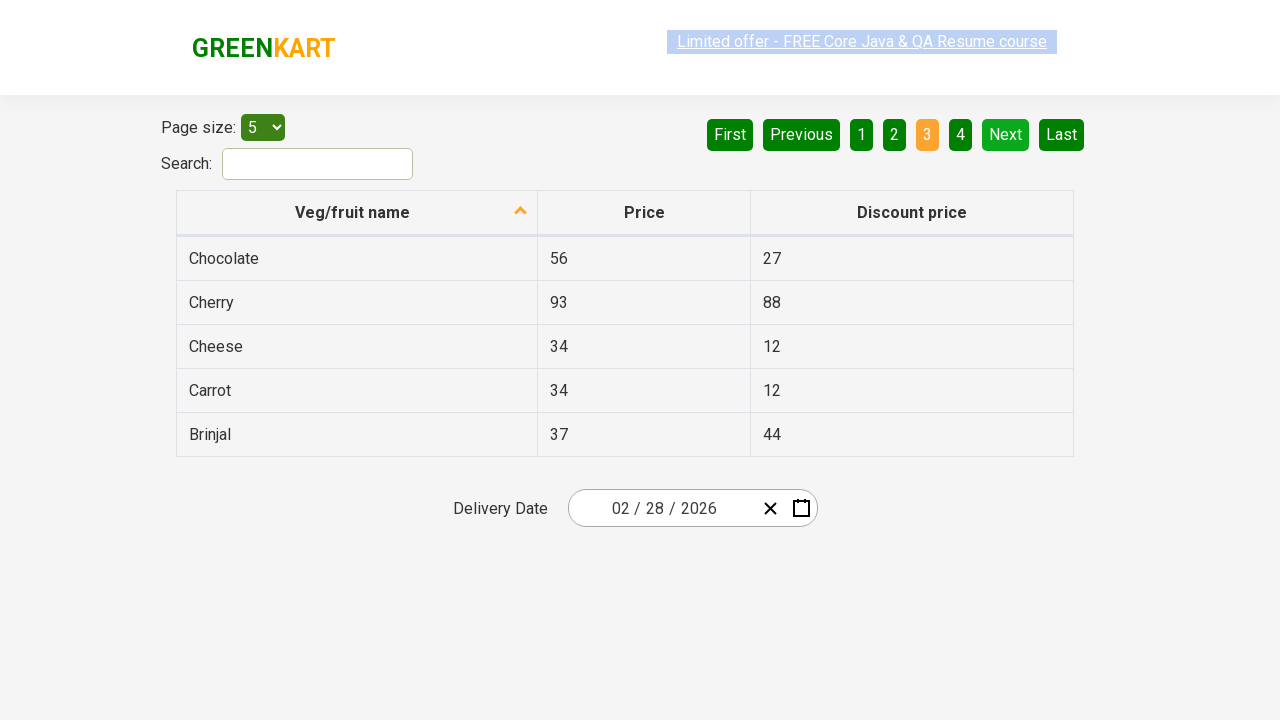

Found Cherry item with price: 93
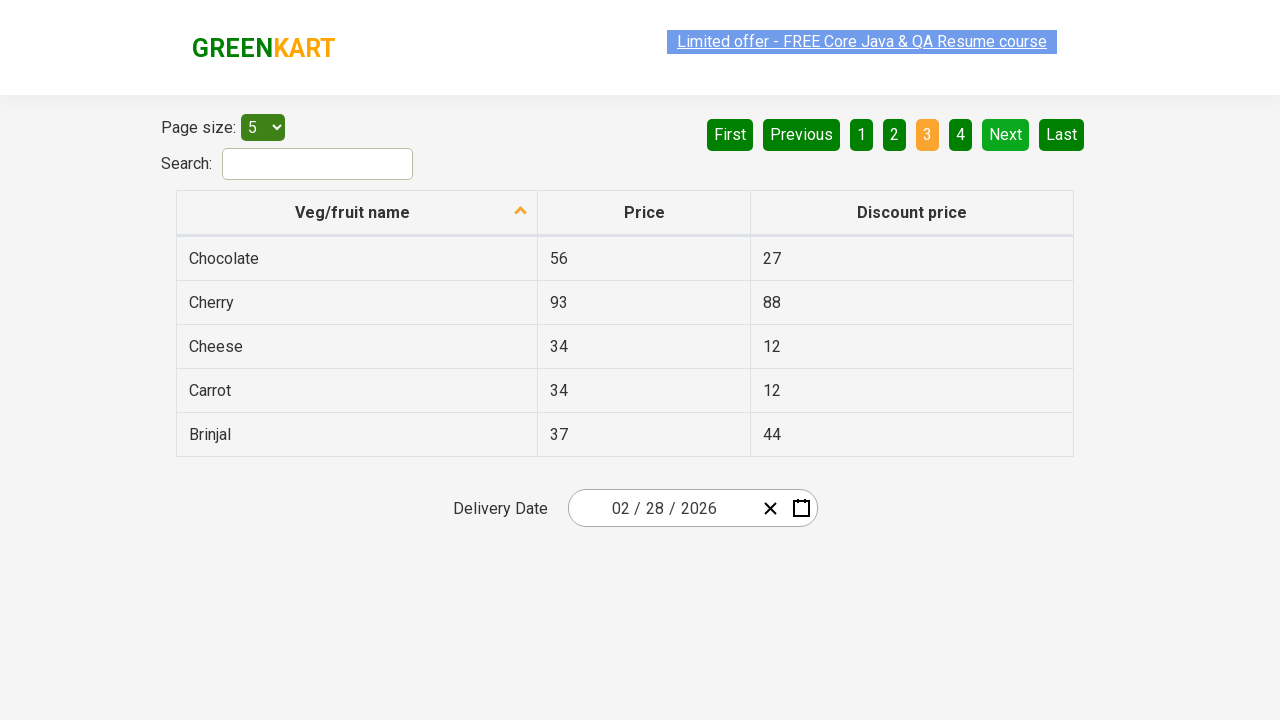

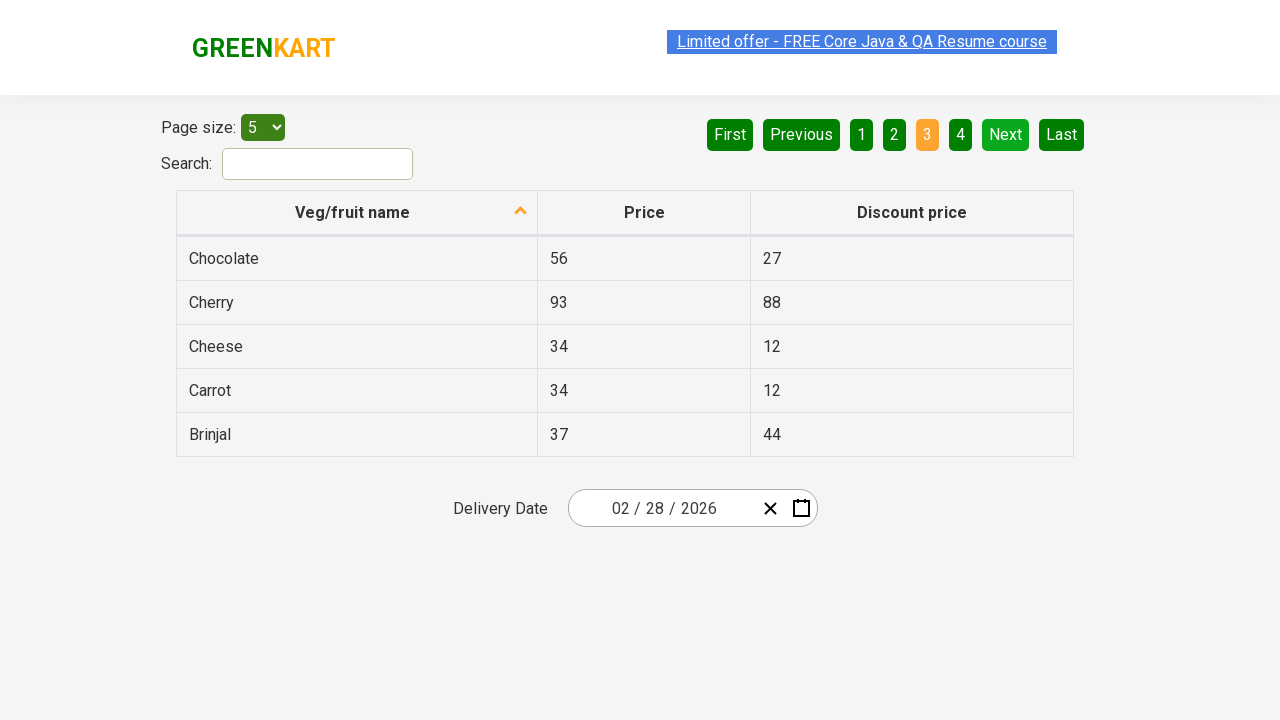